Tests a registration form by filling in three required text fields in the first block and submitting the form, then verifies that a success congratulations message is displayed.

Starting URL: http://suninjuly.github.io/registration1.html

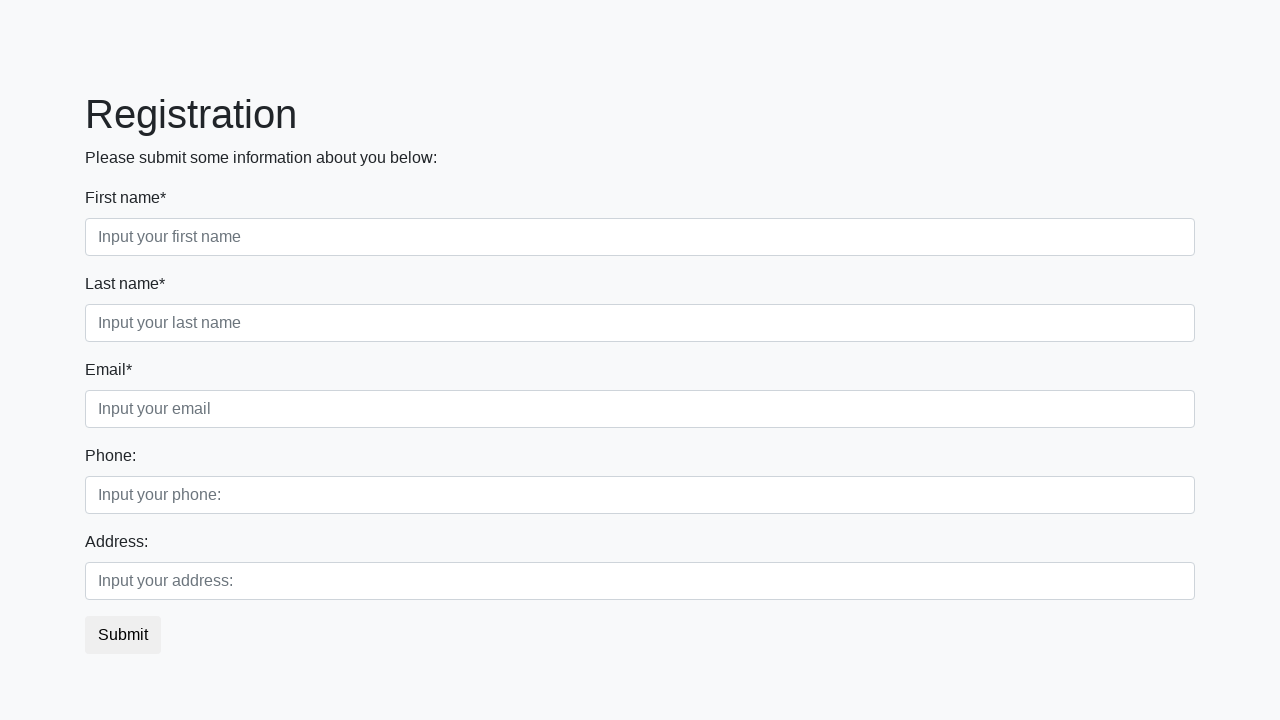

Filled first required text field with 'lorem' on .first_block > div > .first
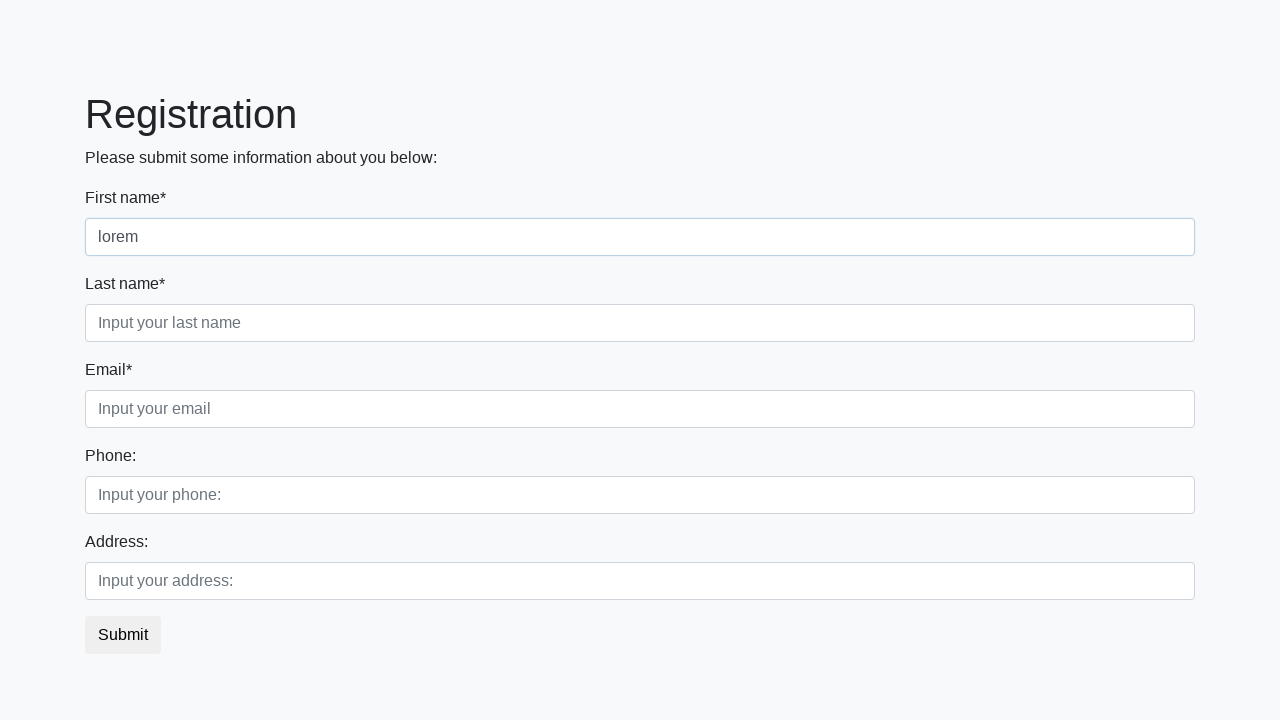

Filled second required text field with 'ipsum' on .first_block > div > .second
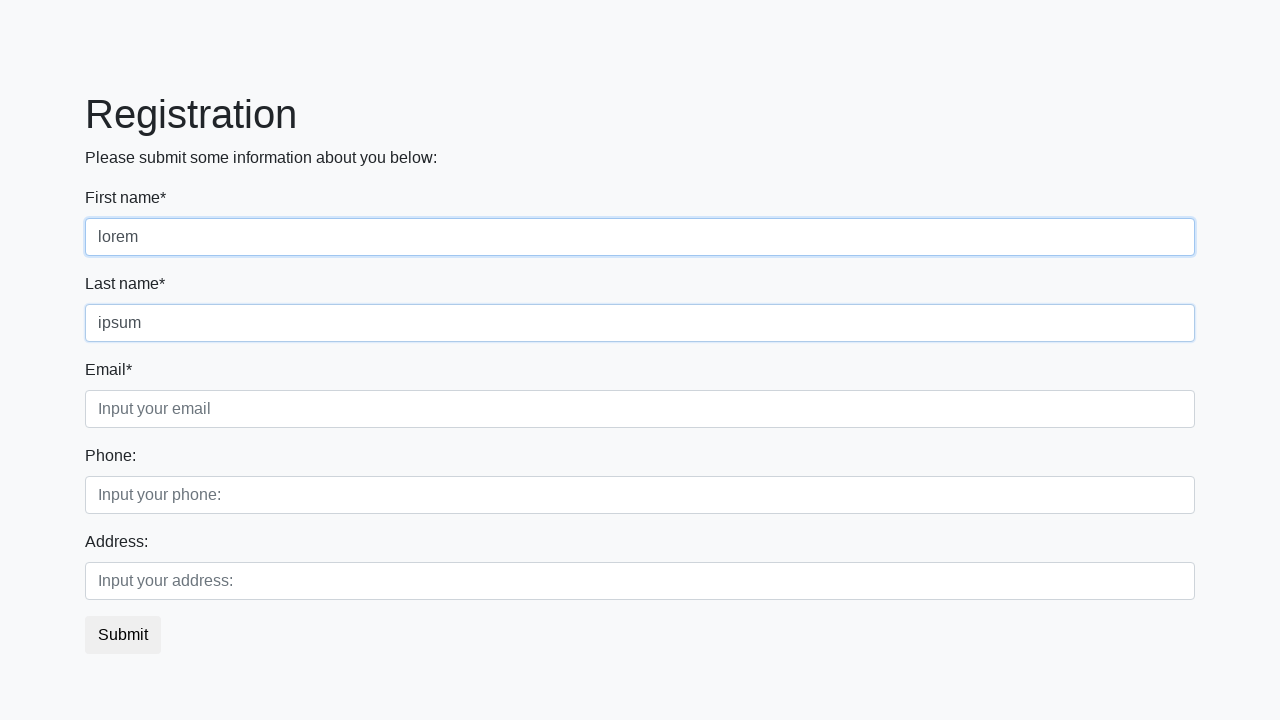

Filled third required text field with 'dolor' on .first_block > div > .third
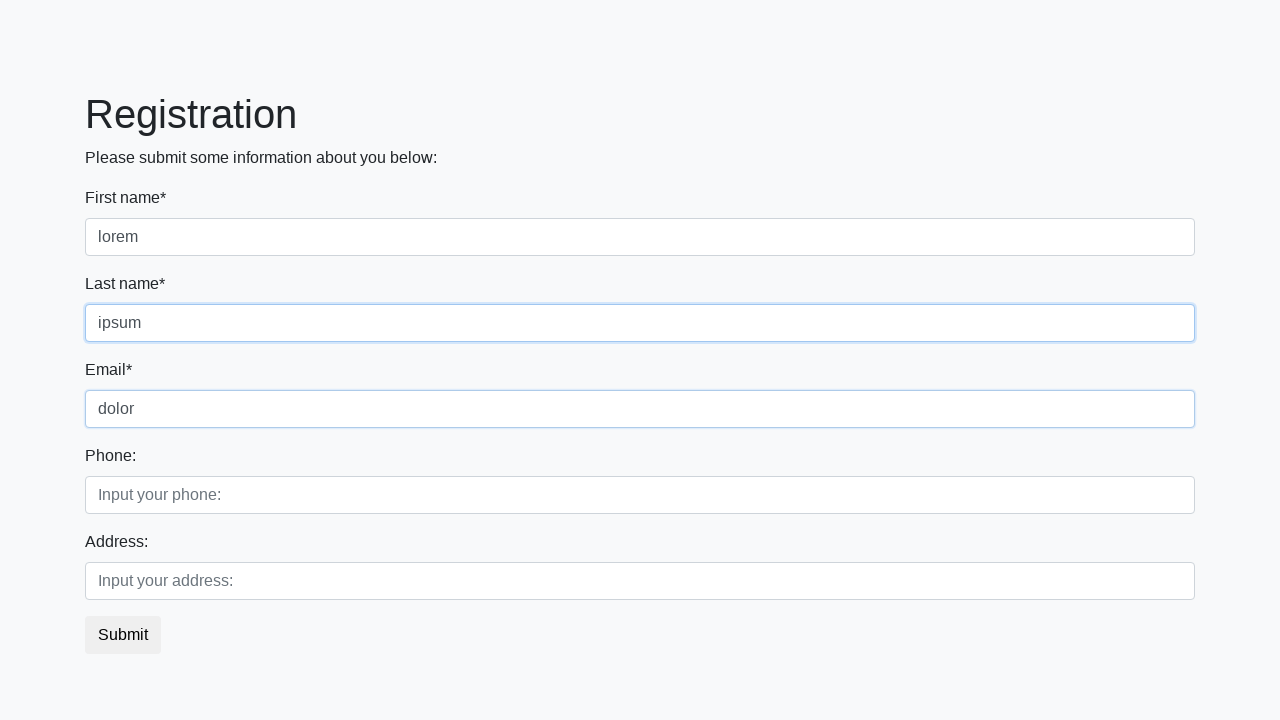

Clicked submit button to register at (123, 635) on button.btn
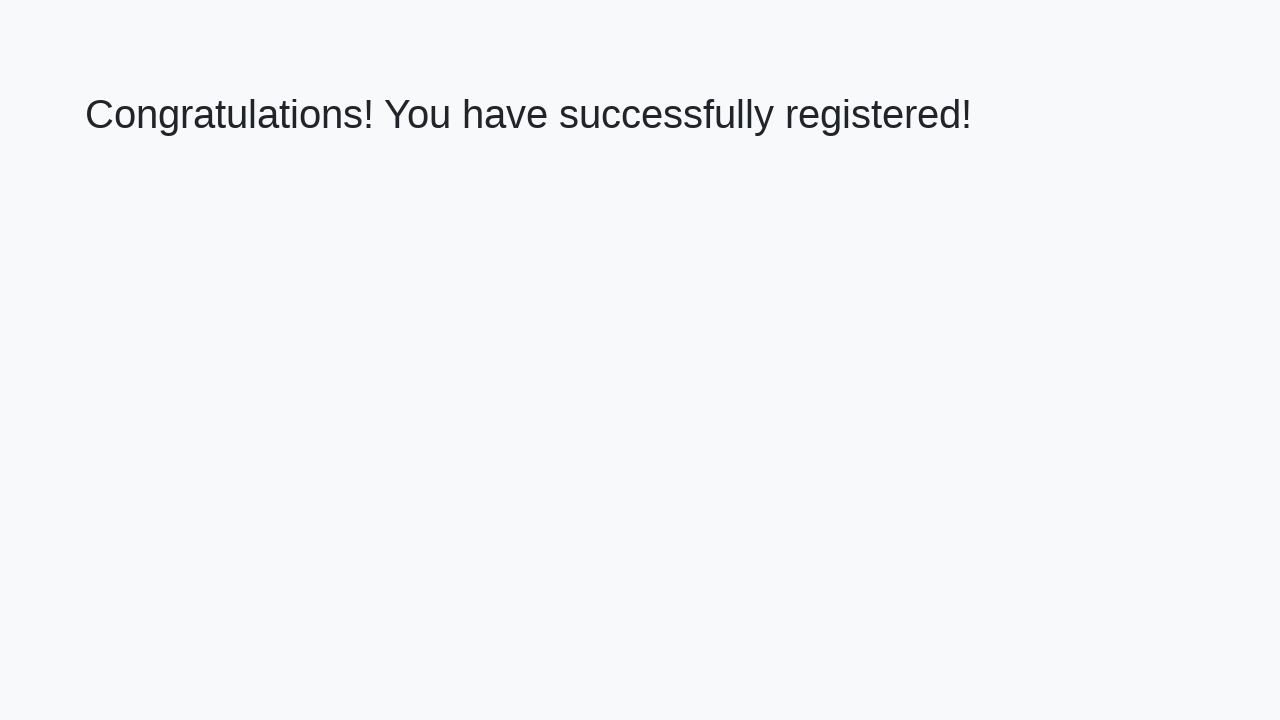

Success page loaded with congratulations heading
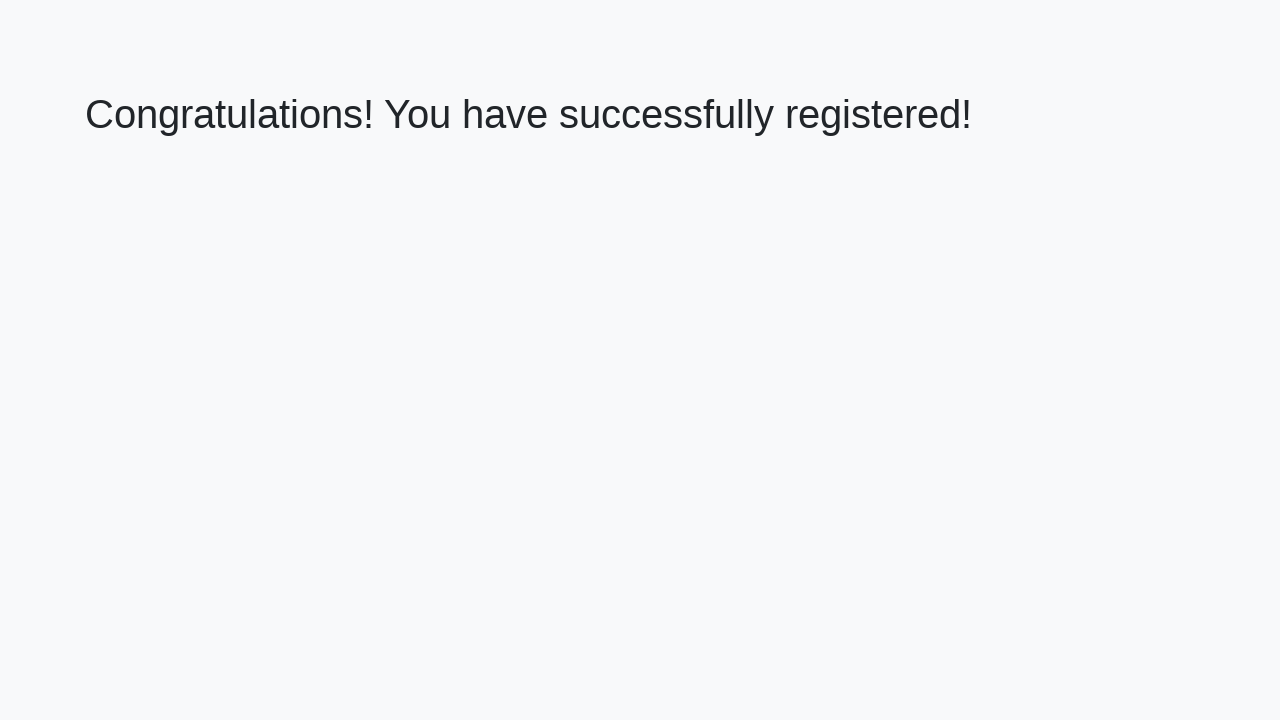

Retrieved success message: 'Congratulations! You have successfully registered!'
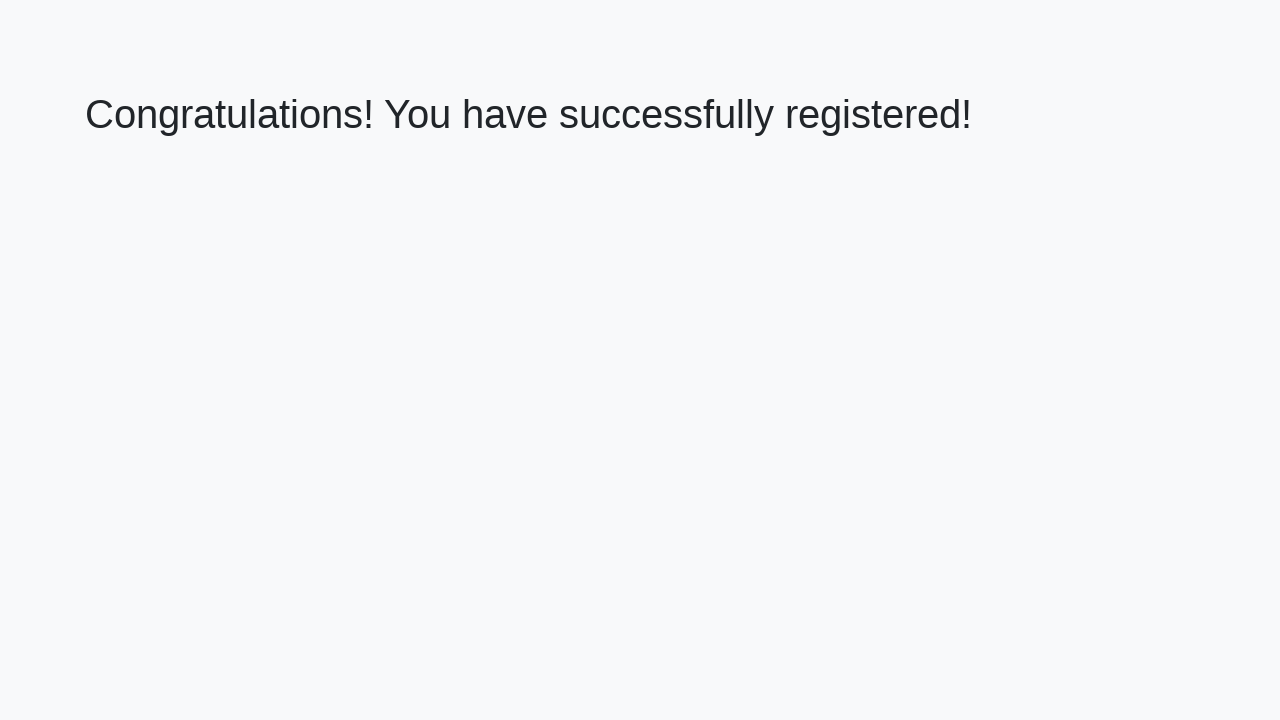

Verified success message matches expected congratulations text
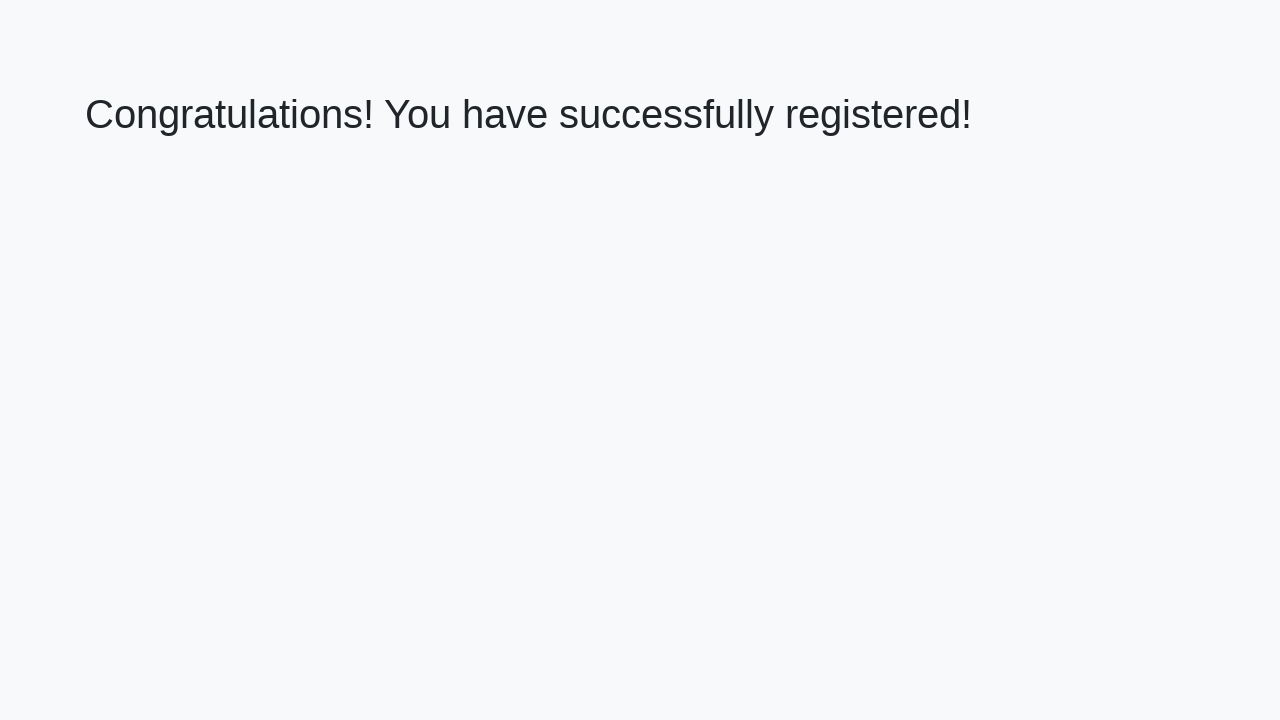

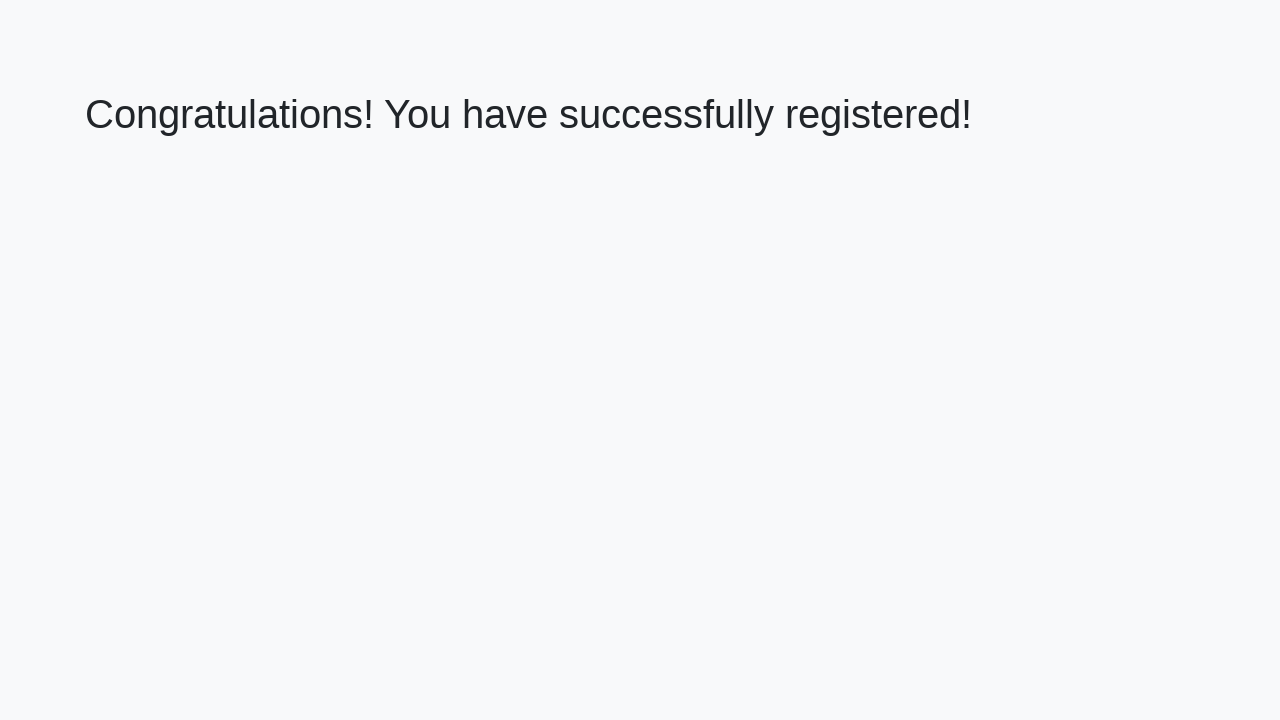